Tests the e-commerce shopping flow by navigating to speakers category, selecting a specific speaker product, choosing a color, changing quantity, and adding the item to cart.

Starting URL: https://www.advantageonlineshopping.com/#/

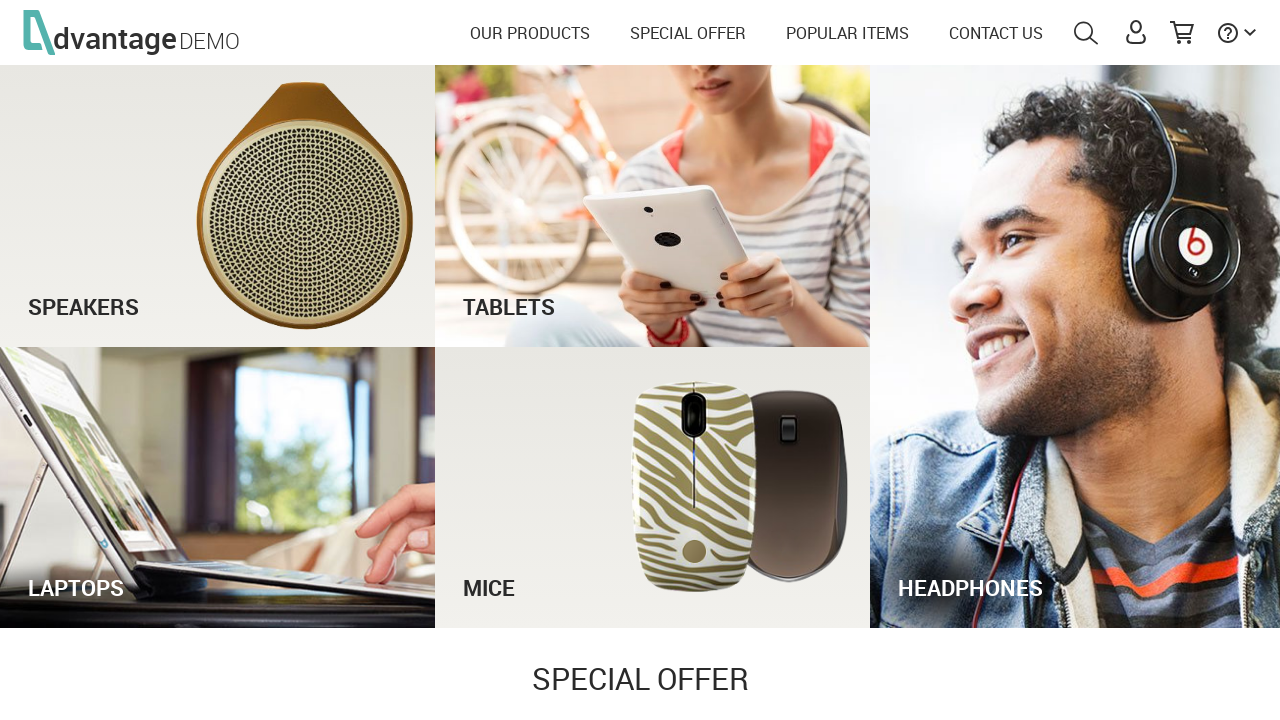

Clicked on speakers category at (218, 206) on #speakersImg
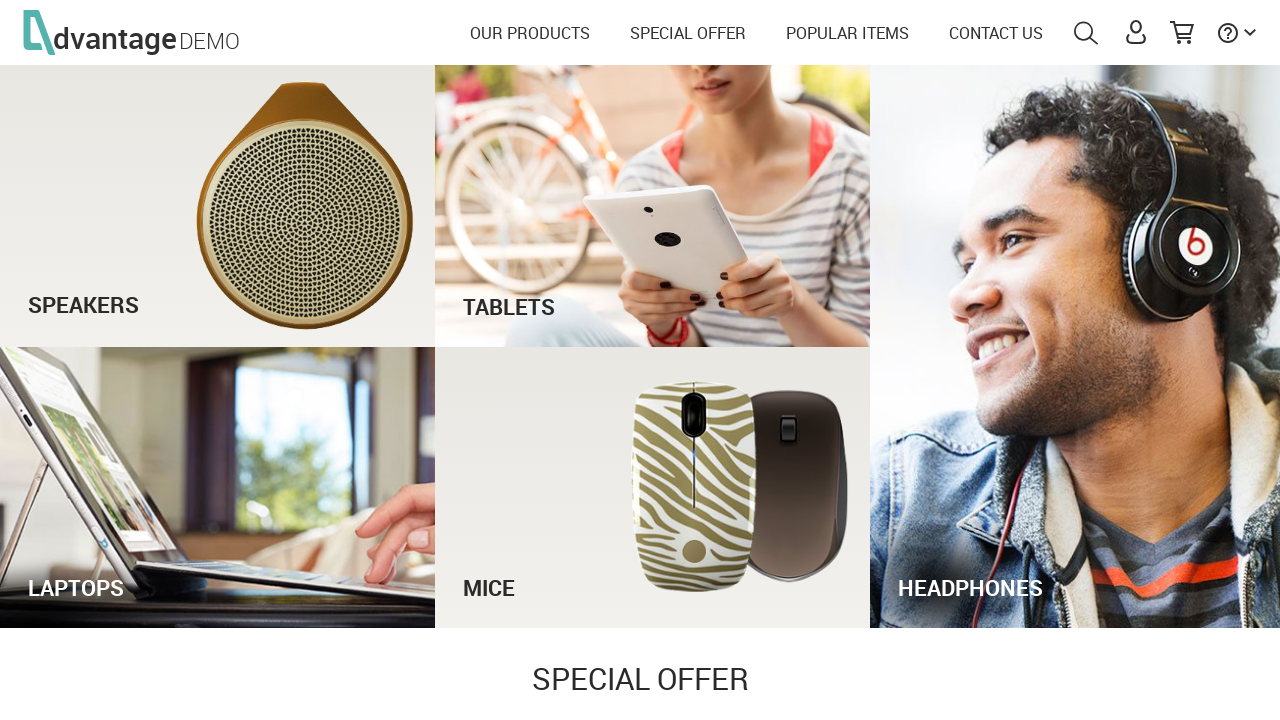

Clicked on speaker product (ID 25) at (650, 633) on #\32 5
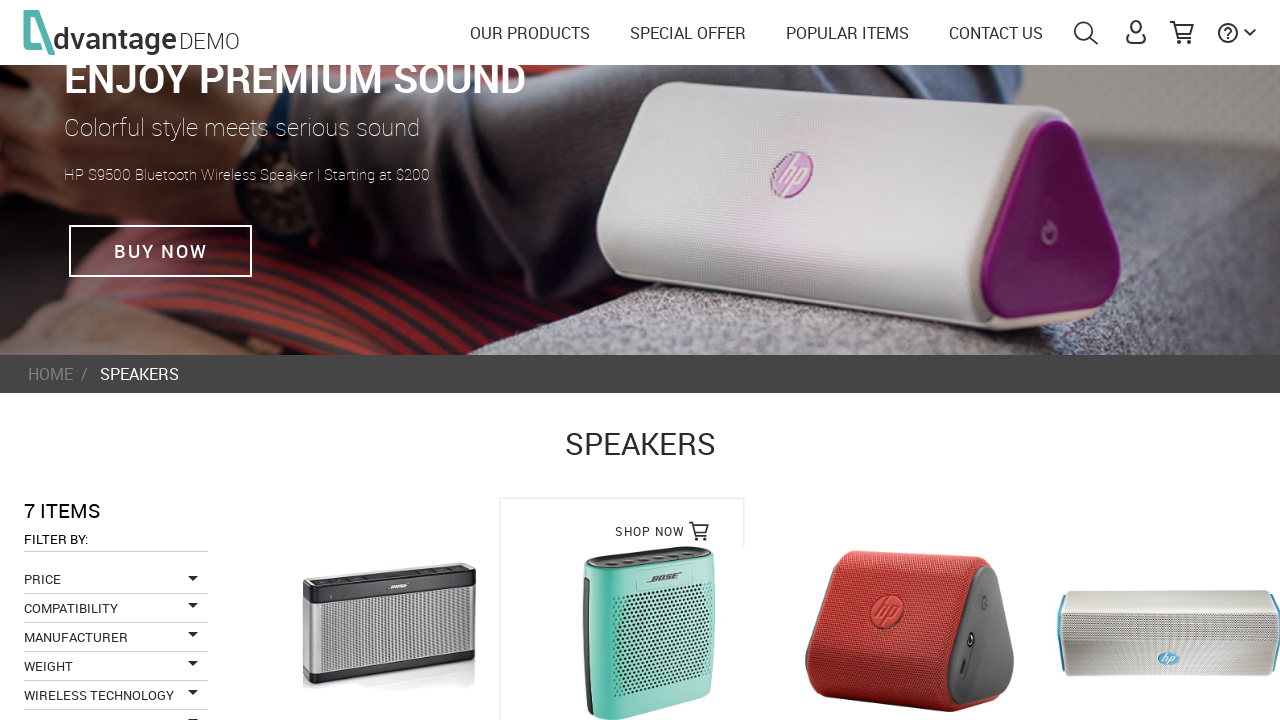

Selected BLACK color option at (824, 460) on span[title='BLACK'][id='bunny']
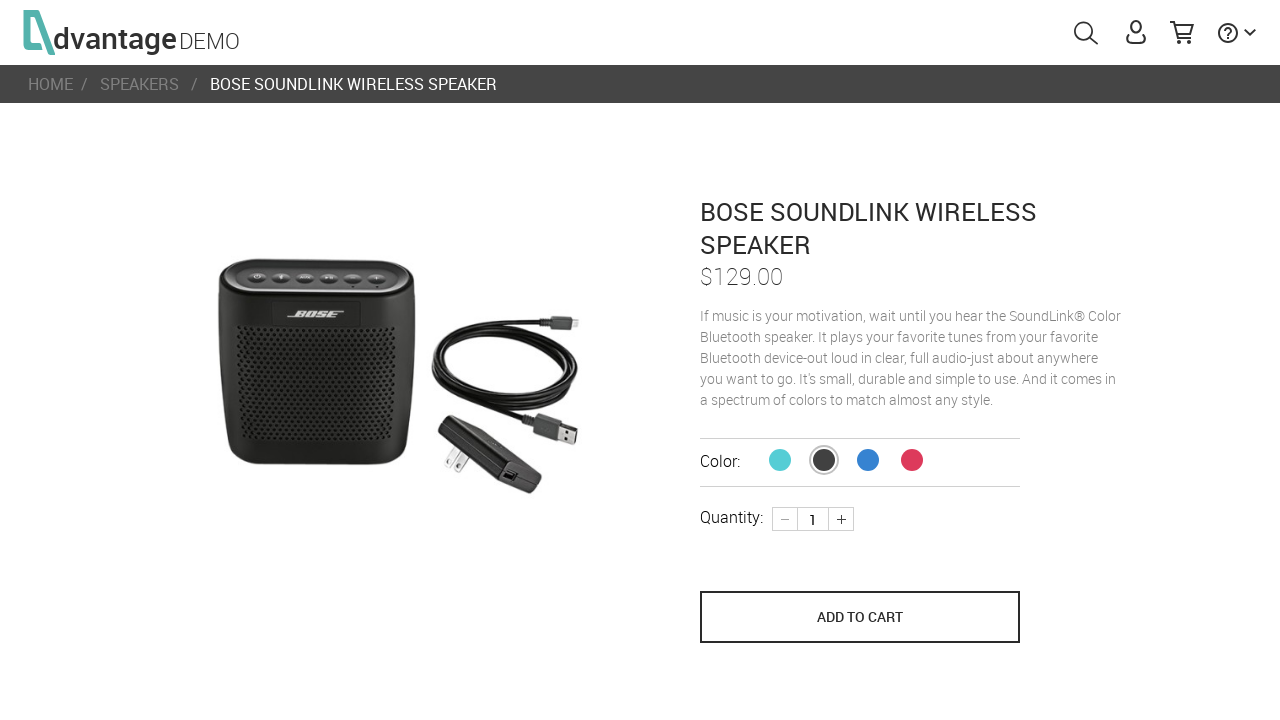

Cleared existing quantity value on [name='quantity']
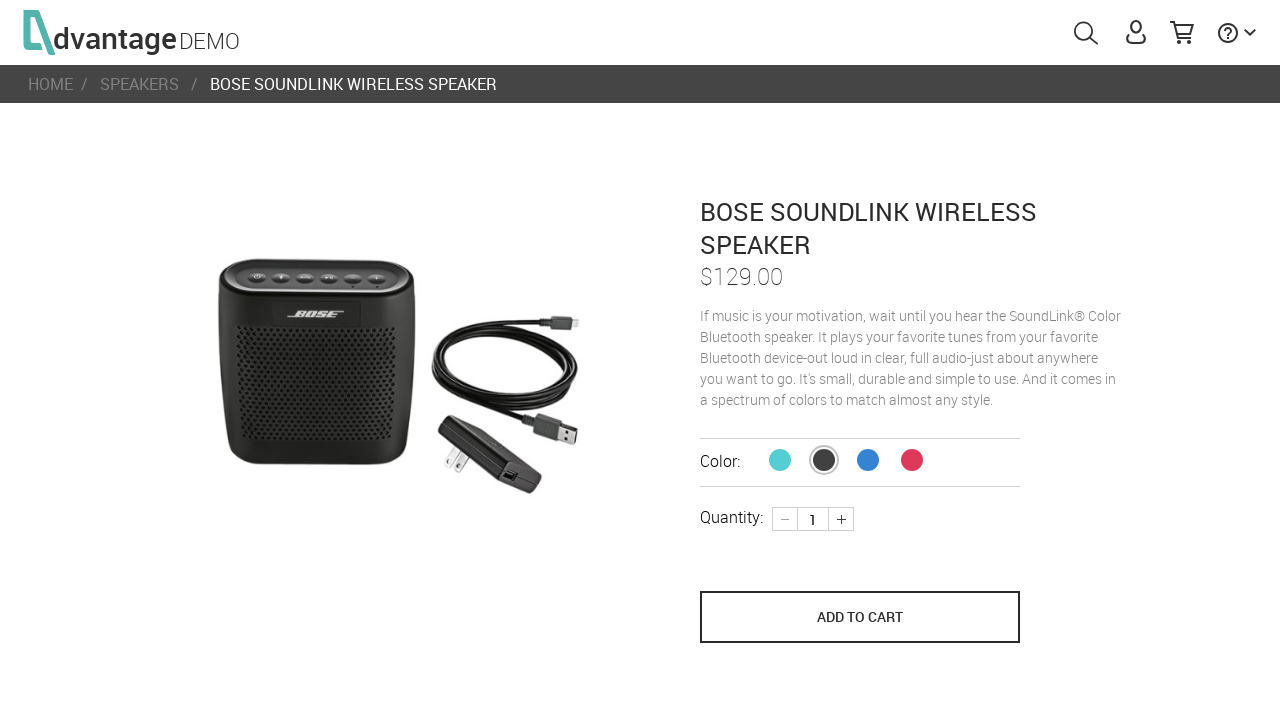

Set quantity to 5 on [name='quantity']
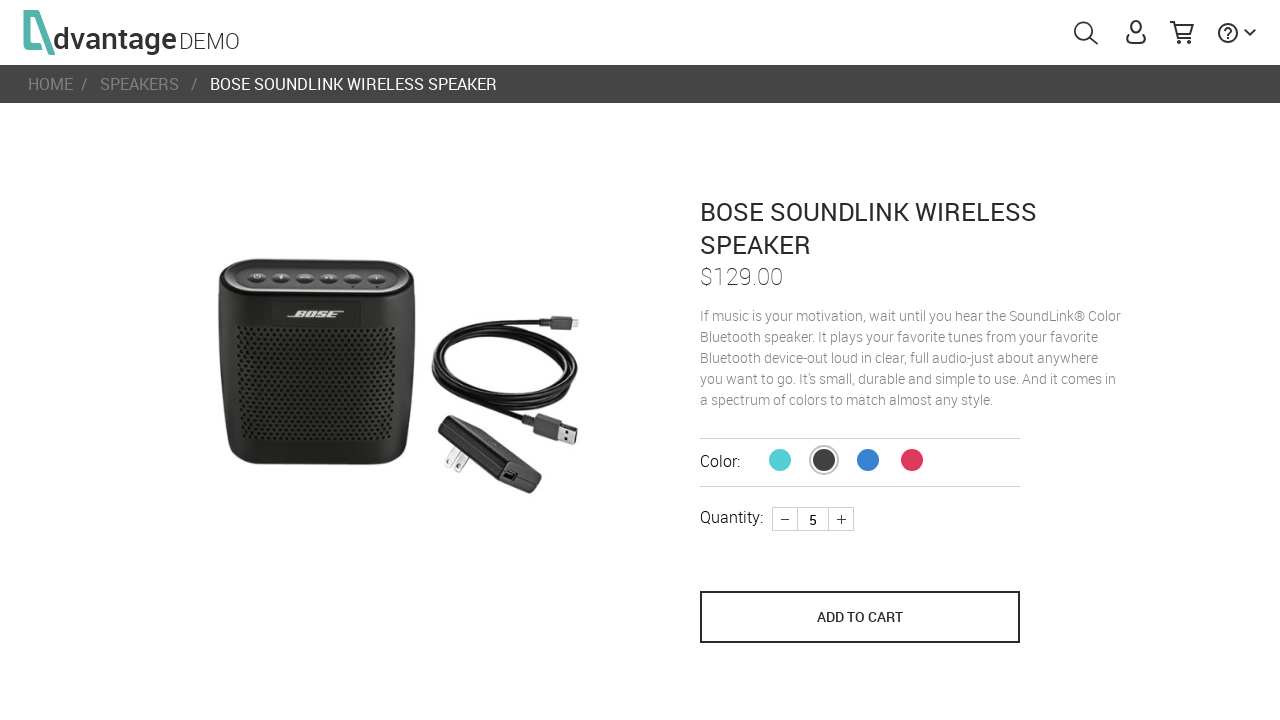

Clicked add to cart button at (860, 617) on #productProperties > div.fixedBtn > button
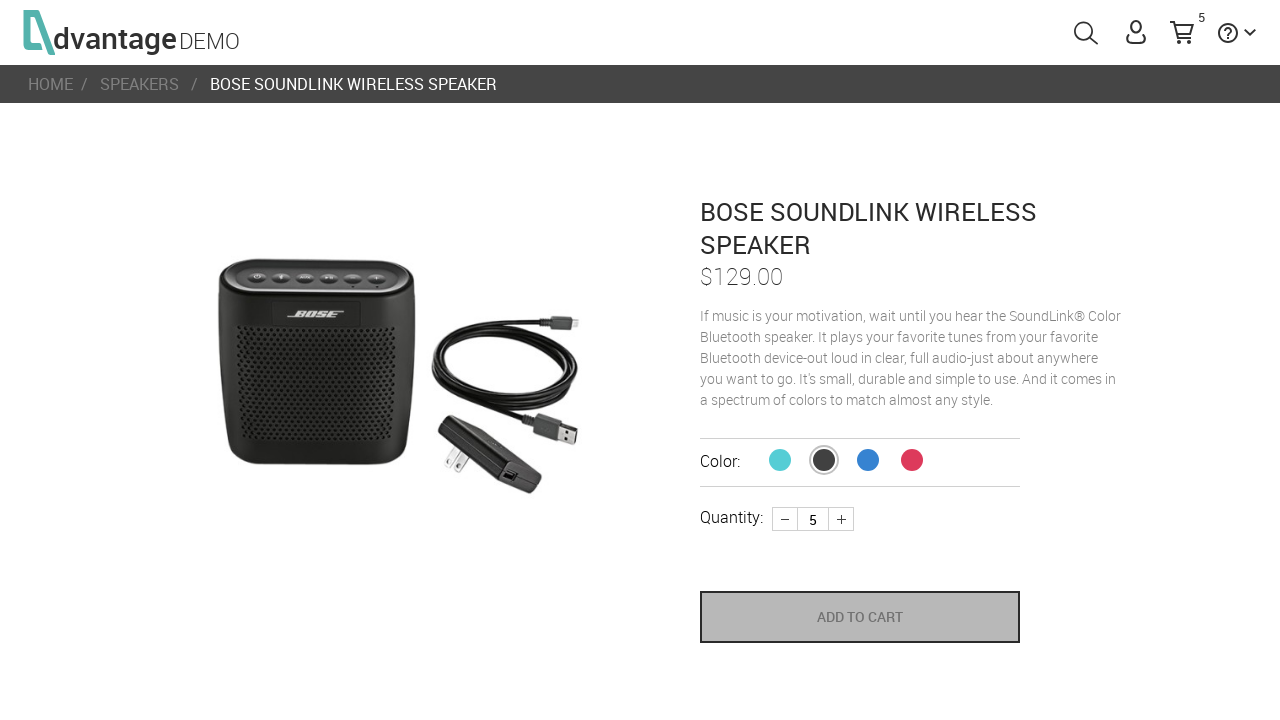

Waited for cart to update
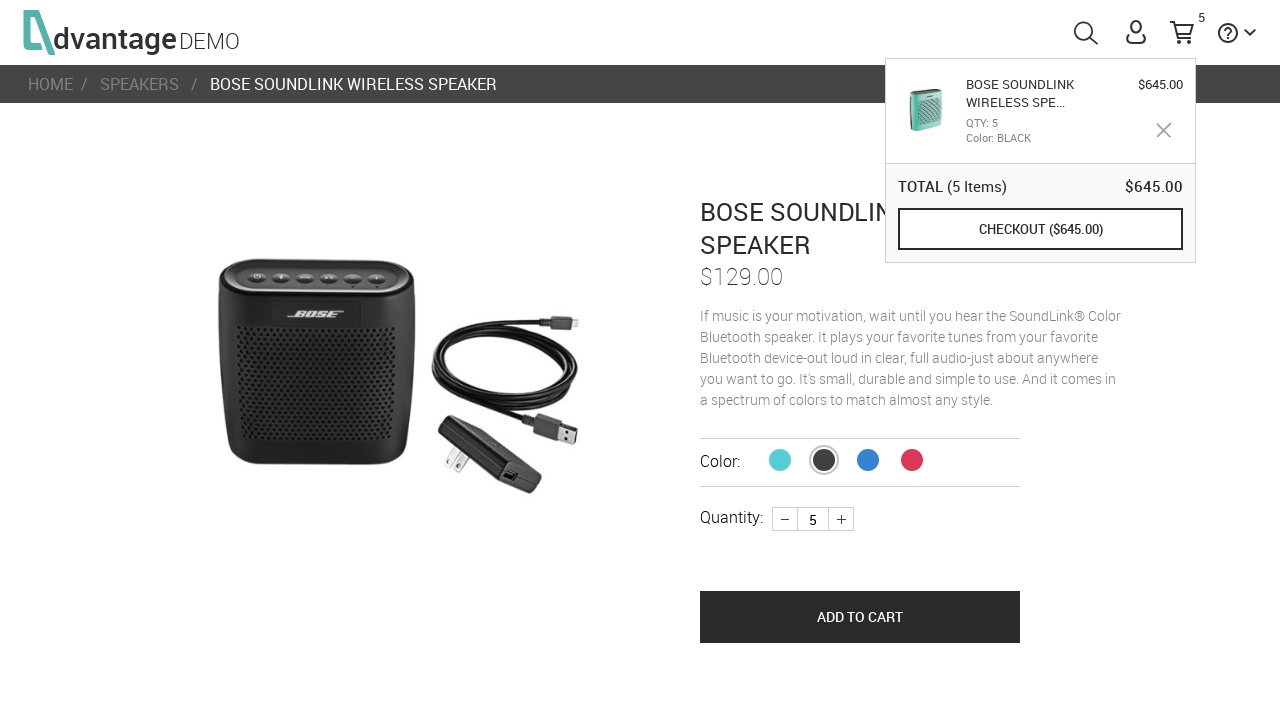

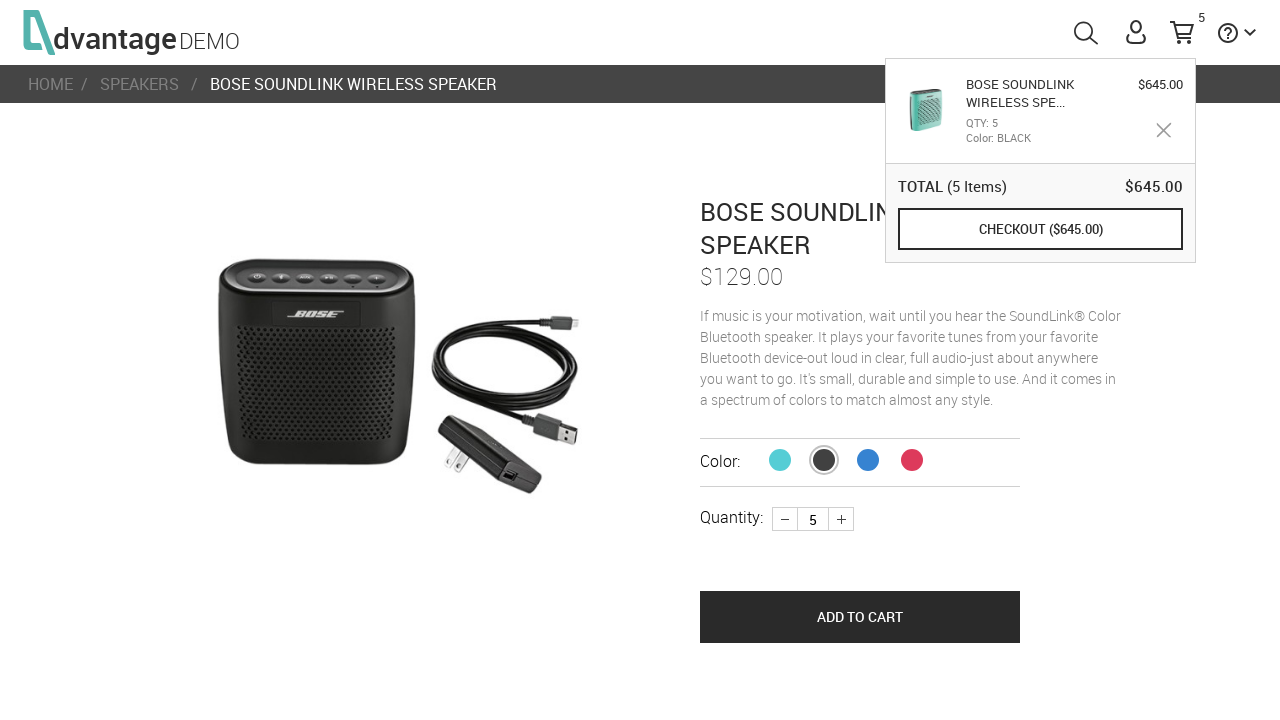